Tests dropdown select functionality by selecting Option 3, then Option 2, and clicking the result button to verify the selection.

Starting URL: https://kristinek.github.io/site/examples/actions

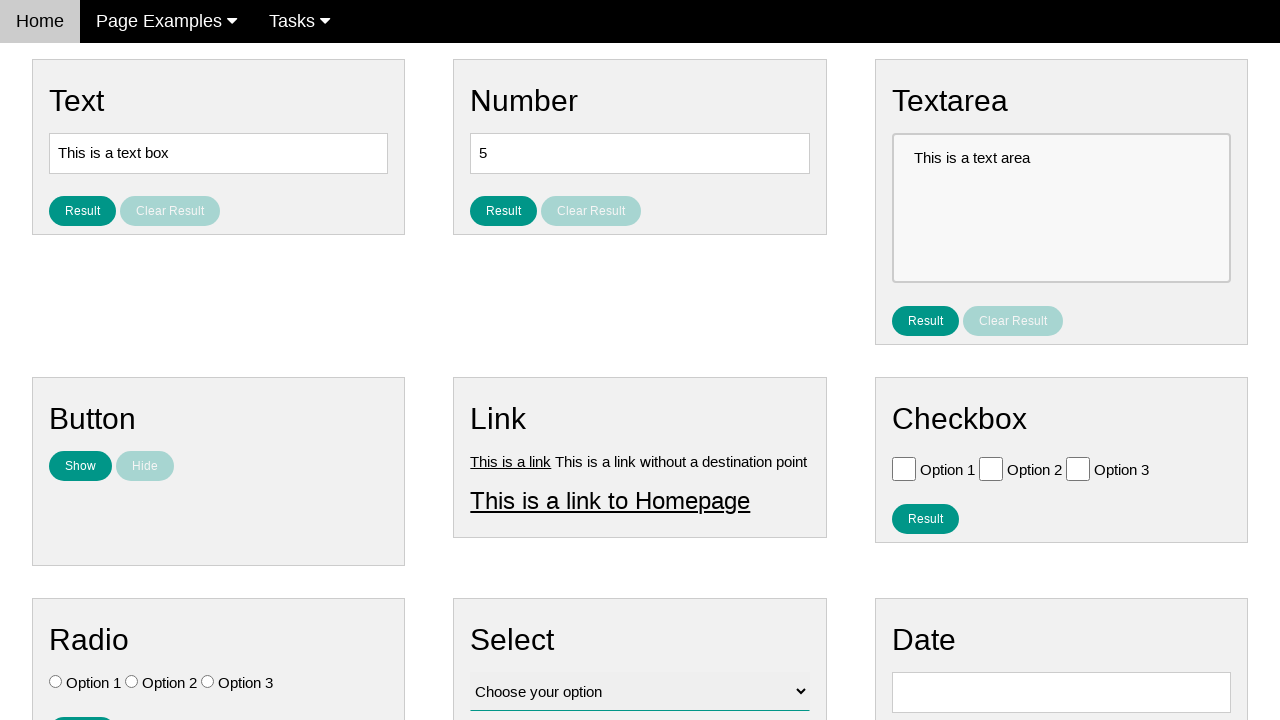

Waited for dropdown selector to be available
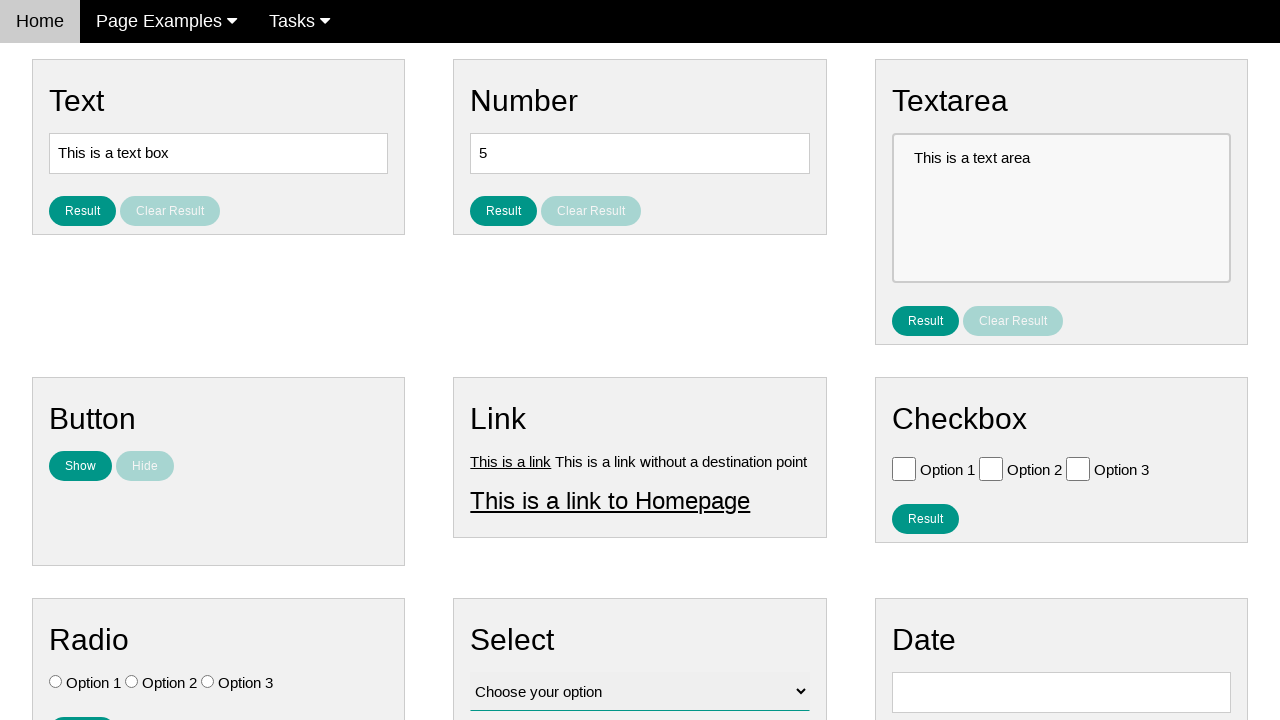

Selected Option 3 from dropdown by index on #vfb-12
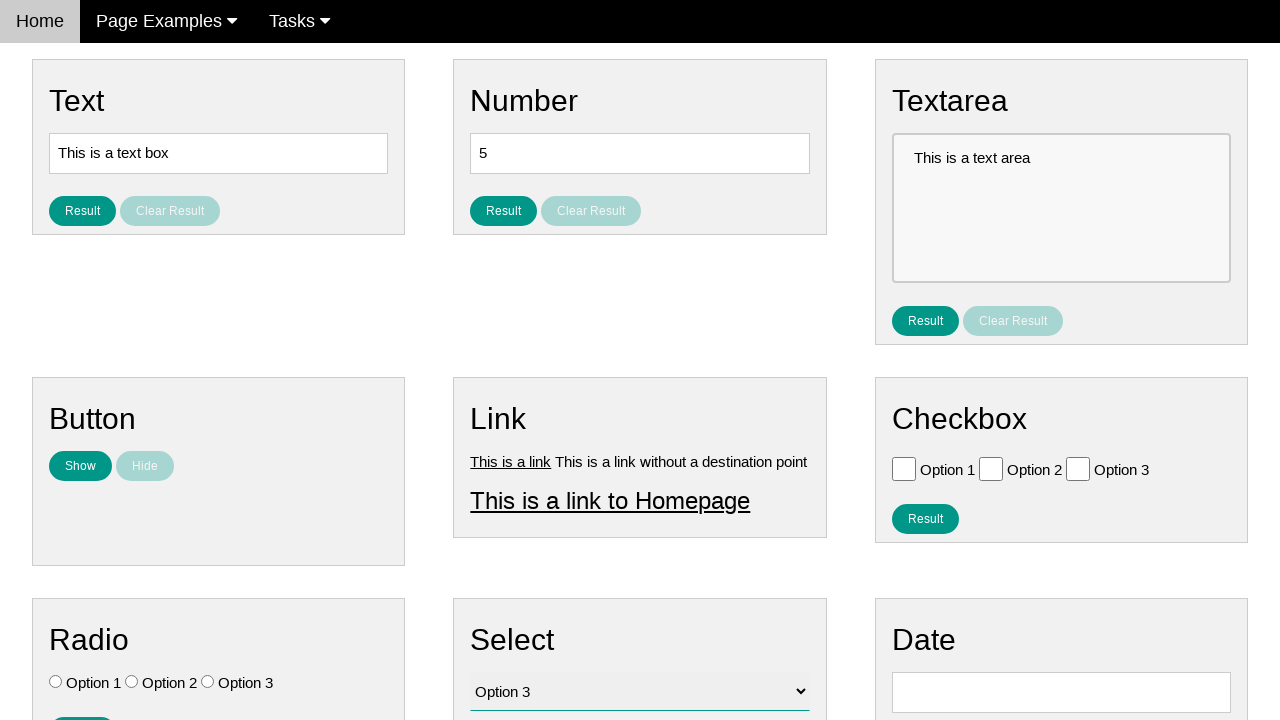

Selected Option 2 from dropdown by label on #vfb-12
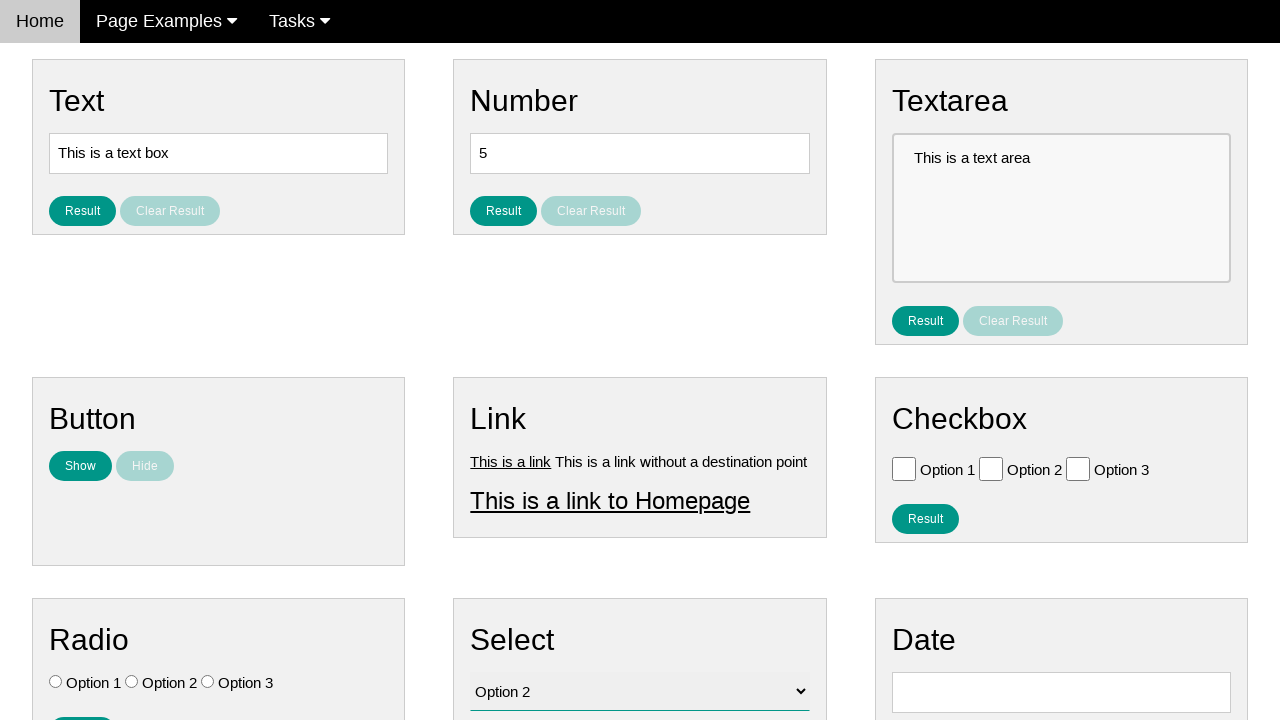

Clicked result button to display selected option at (504, 424) on #result_button_select
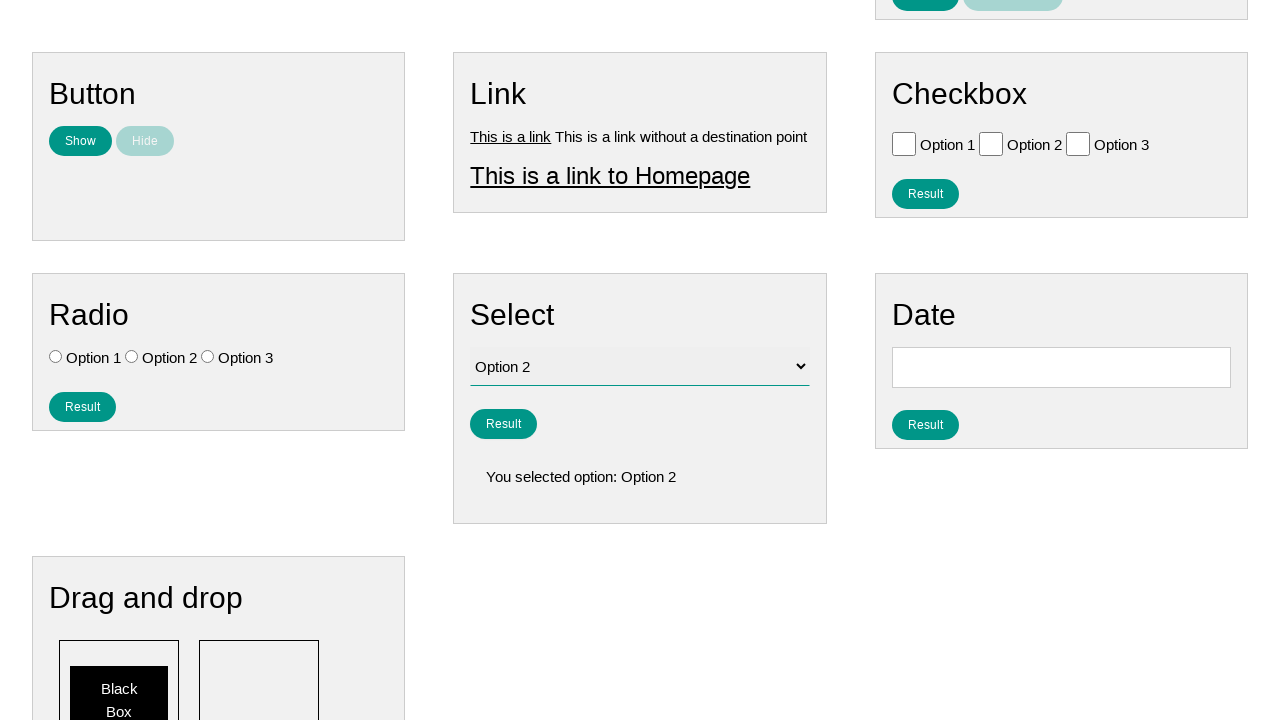

Waited for result to be displayed
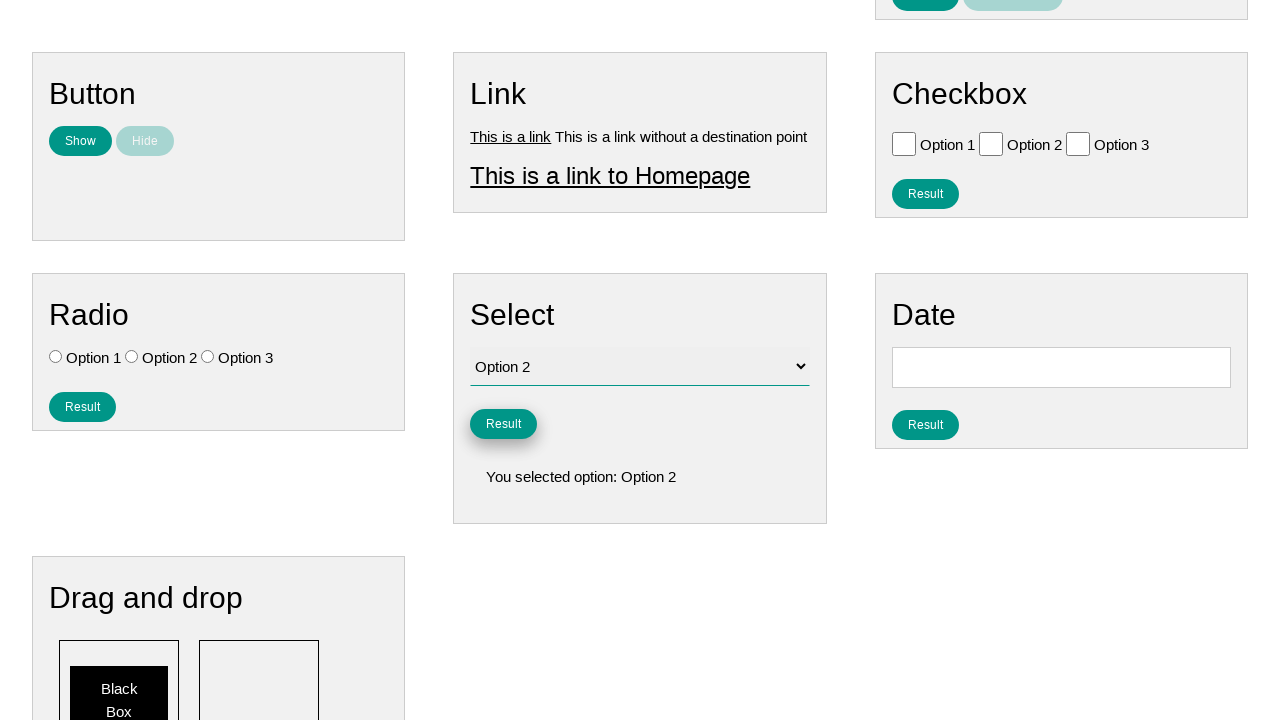

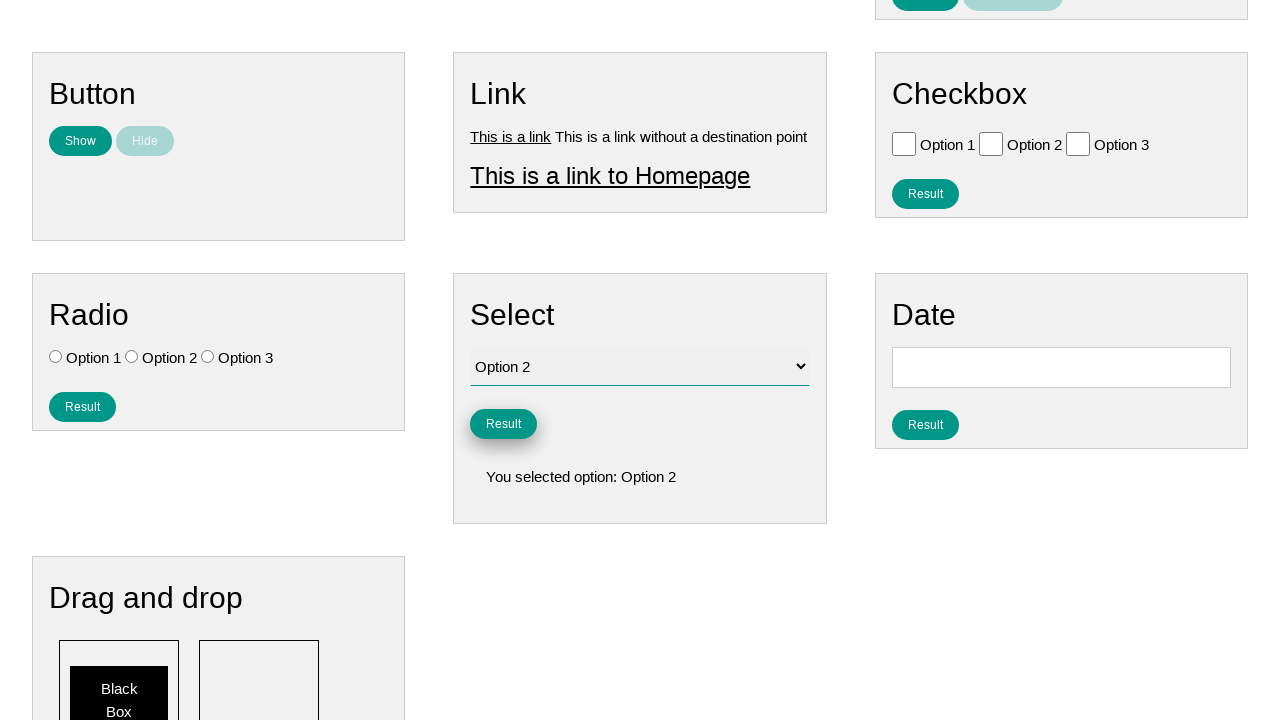